Navigates to an OpenCart registration page and clicks the "Forgotten Password" link to test link navigation functionality

Starting URL: https://naveenautomationlabs.com/opencart/index.php?route=account/register

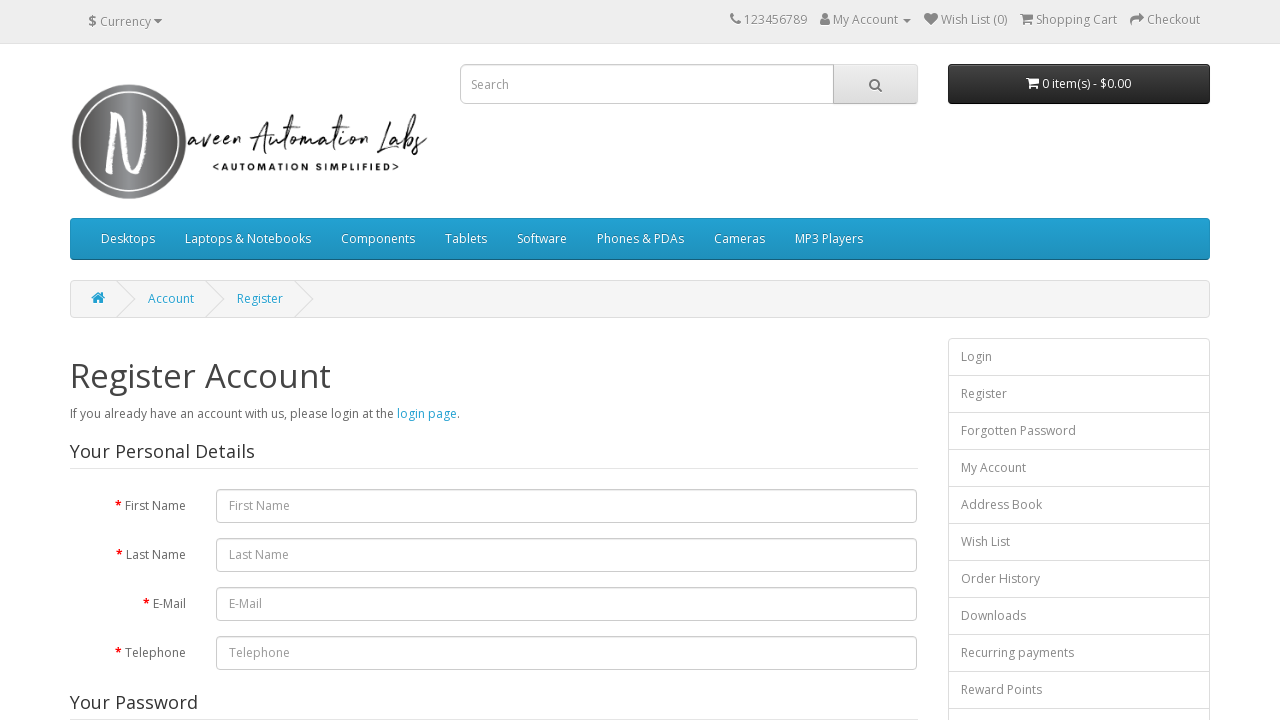

Clicked on the 'Forgotten Password' link at (1079, 431) on text=Forgotten Password
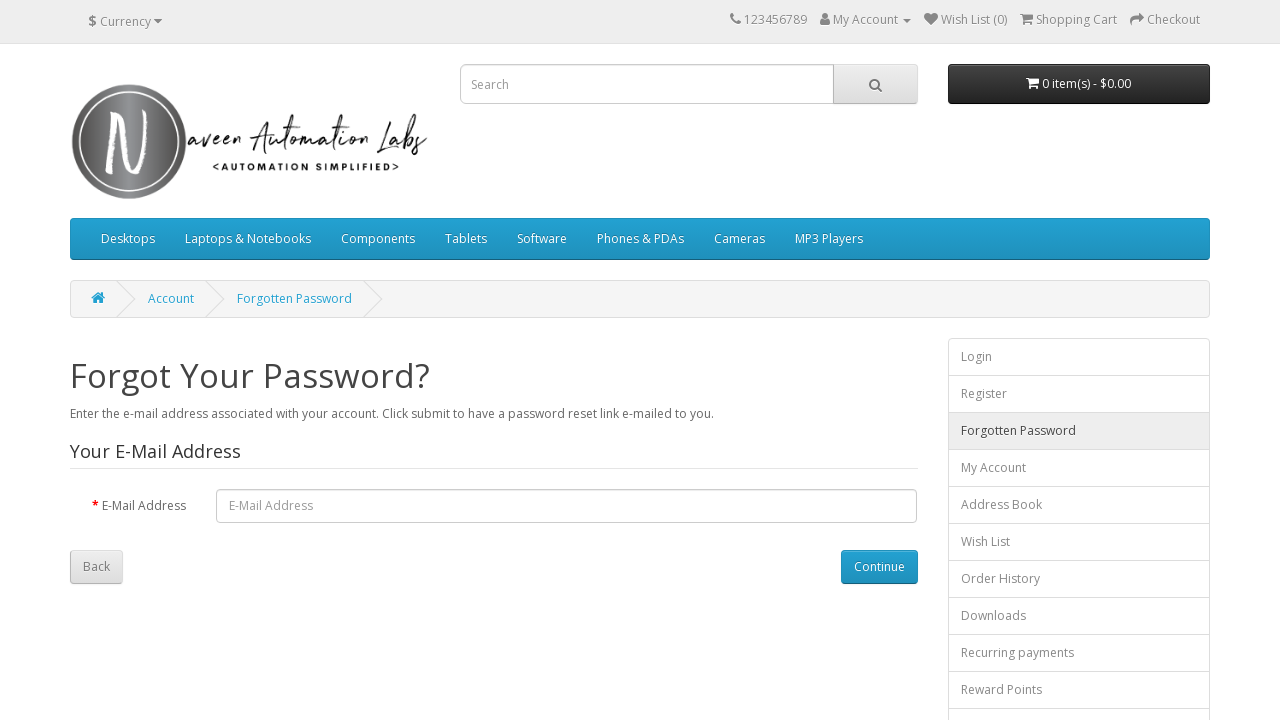

Waited for page to load and network to become idle
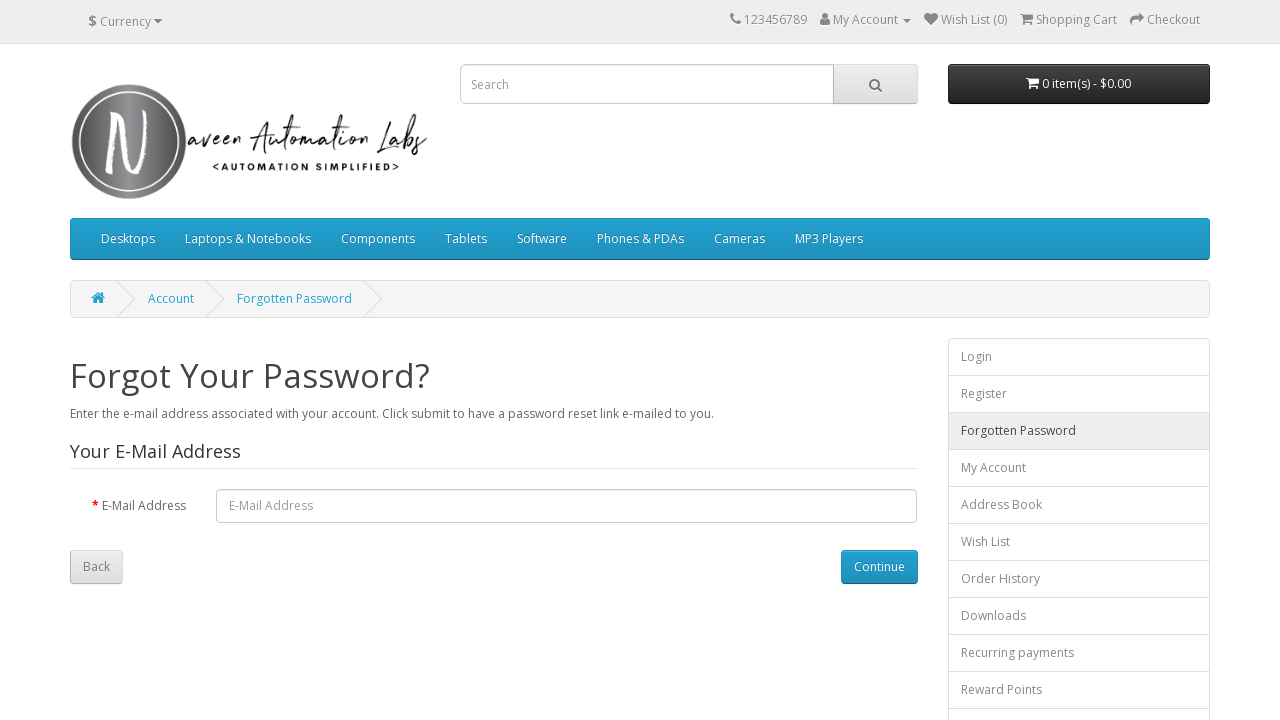

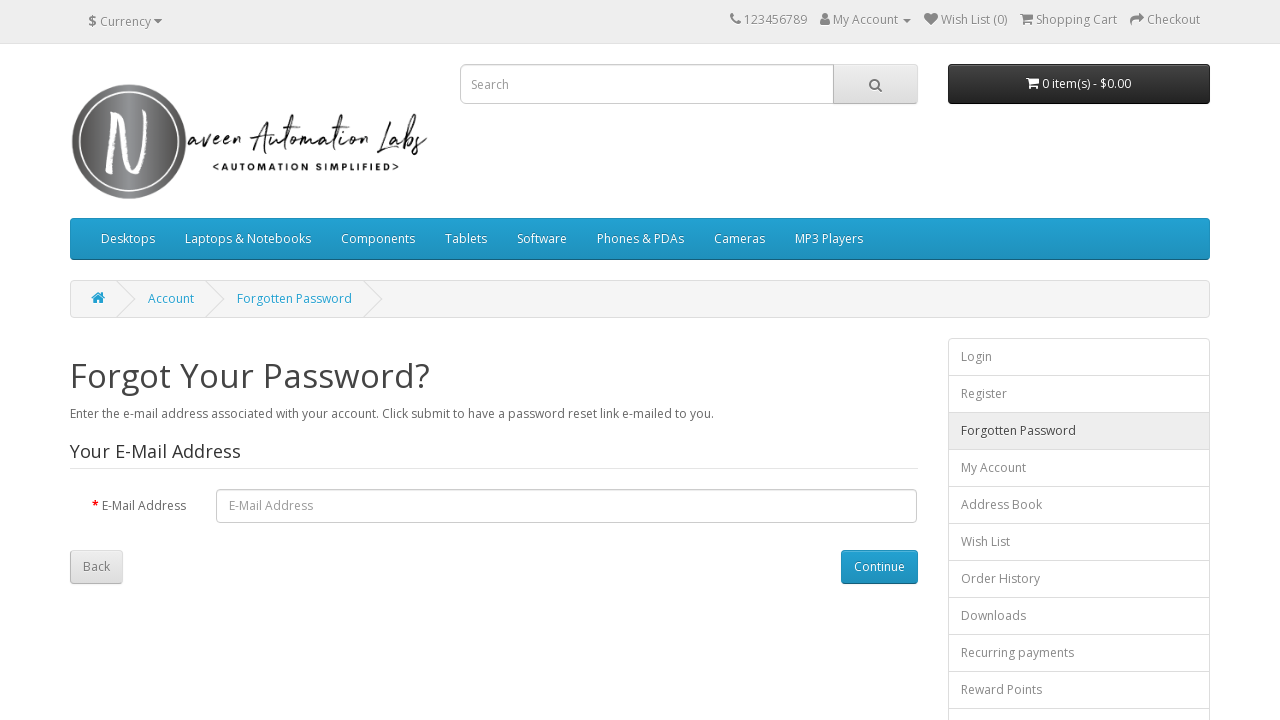